Tests input validation form by filling number, text, password, and date fields with valid data, clicking display button, verifying the outputs are correctly shown, and then clearing the output.

Starting URL: https://practice.expandtesting.com/inputs

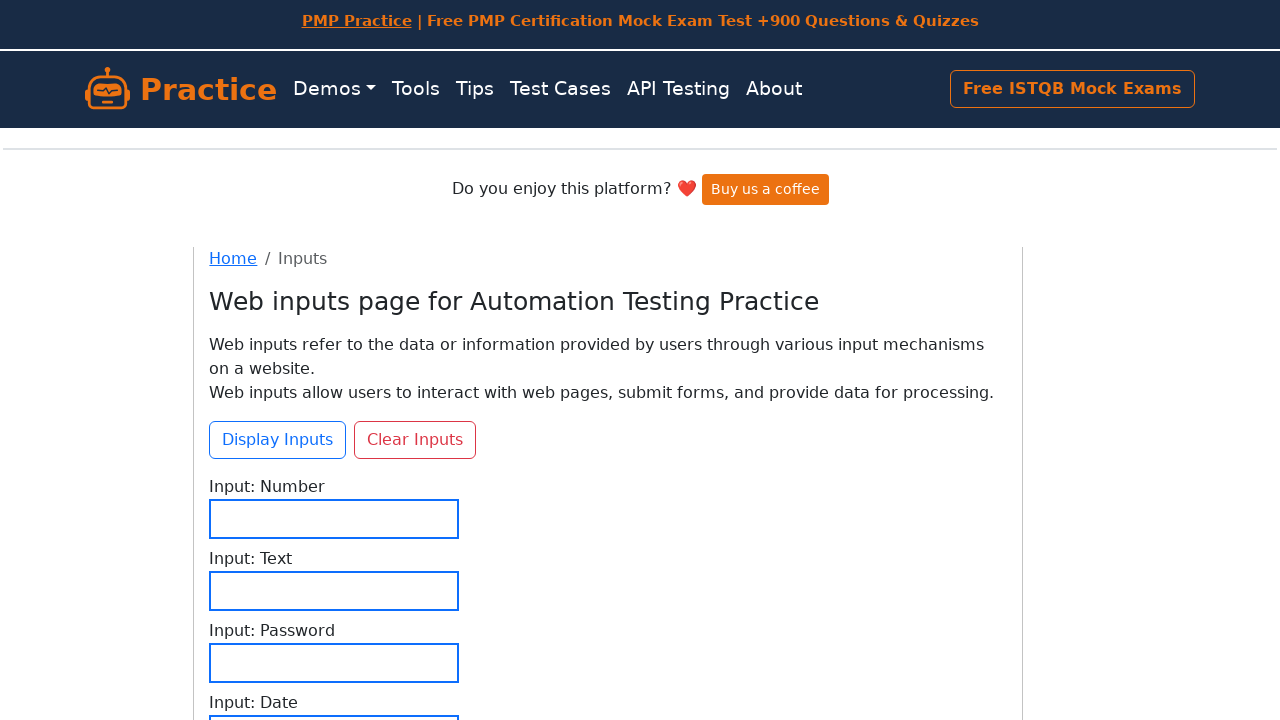

Waited for number input field to load
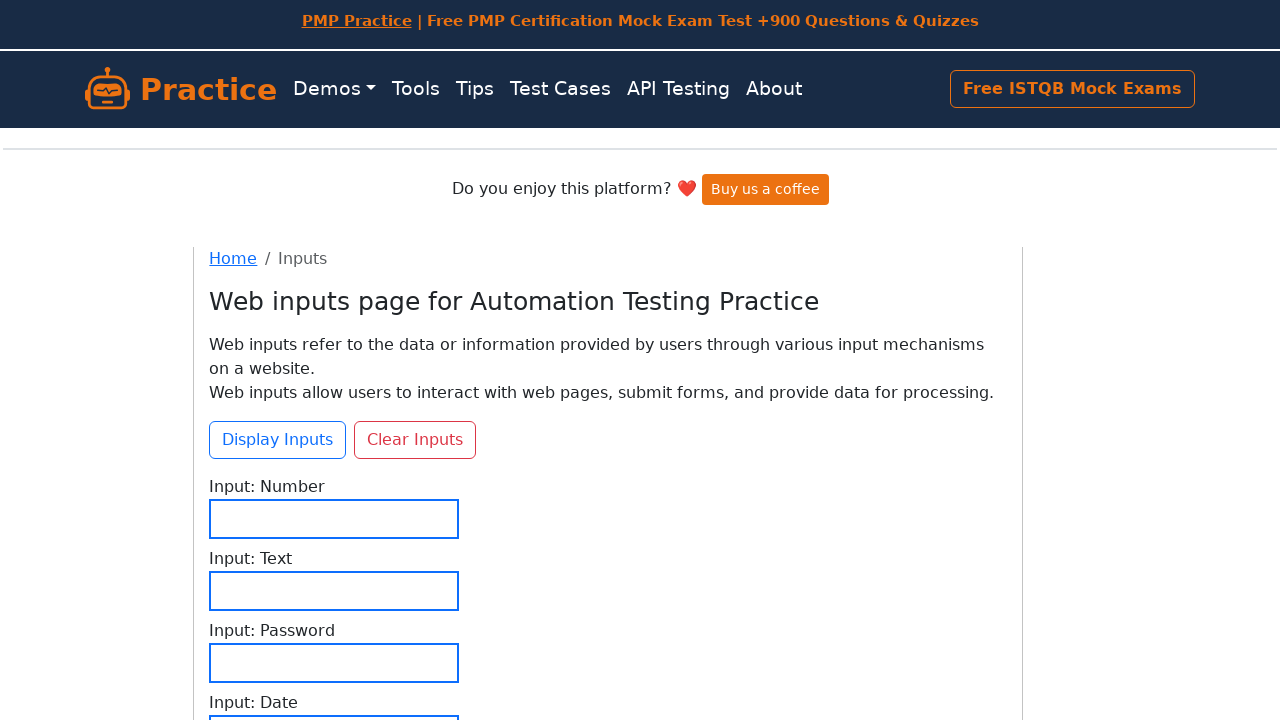

Filled number field with '8776554321' on input[name='input-number']
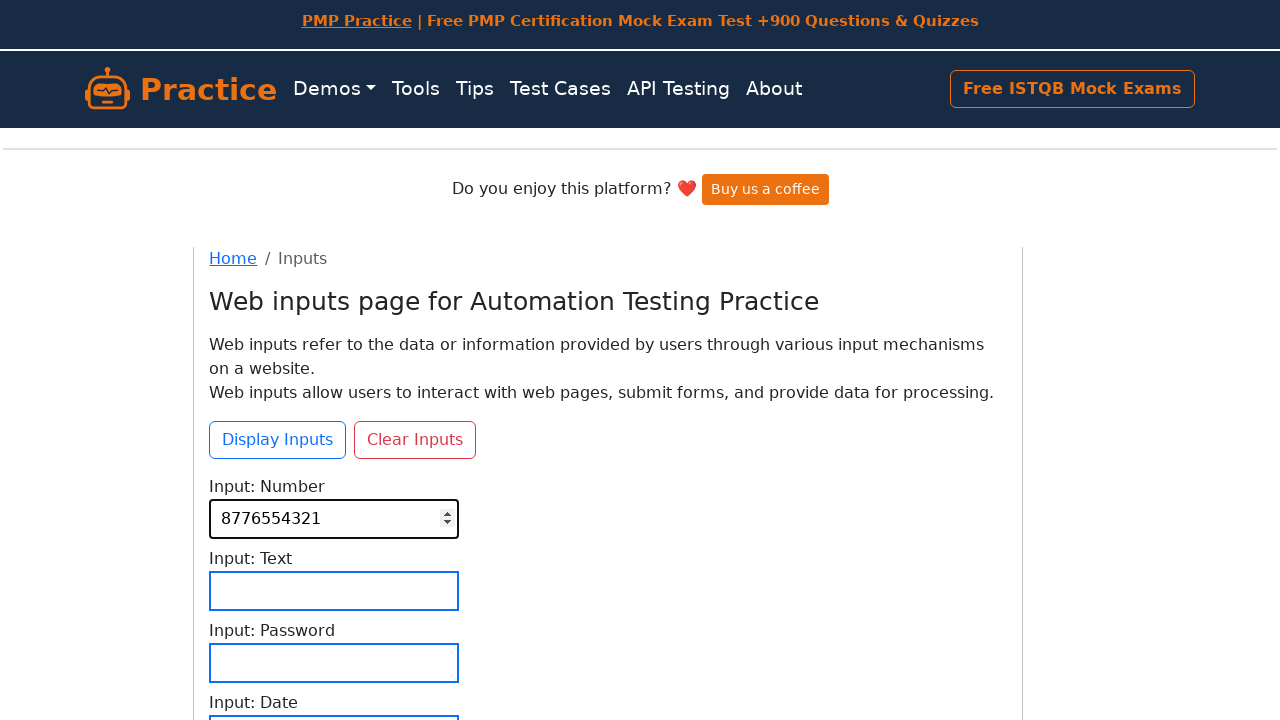

Filled text field with 'Cypress Testing' on #input-text
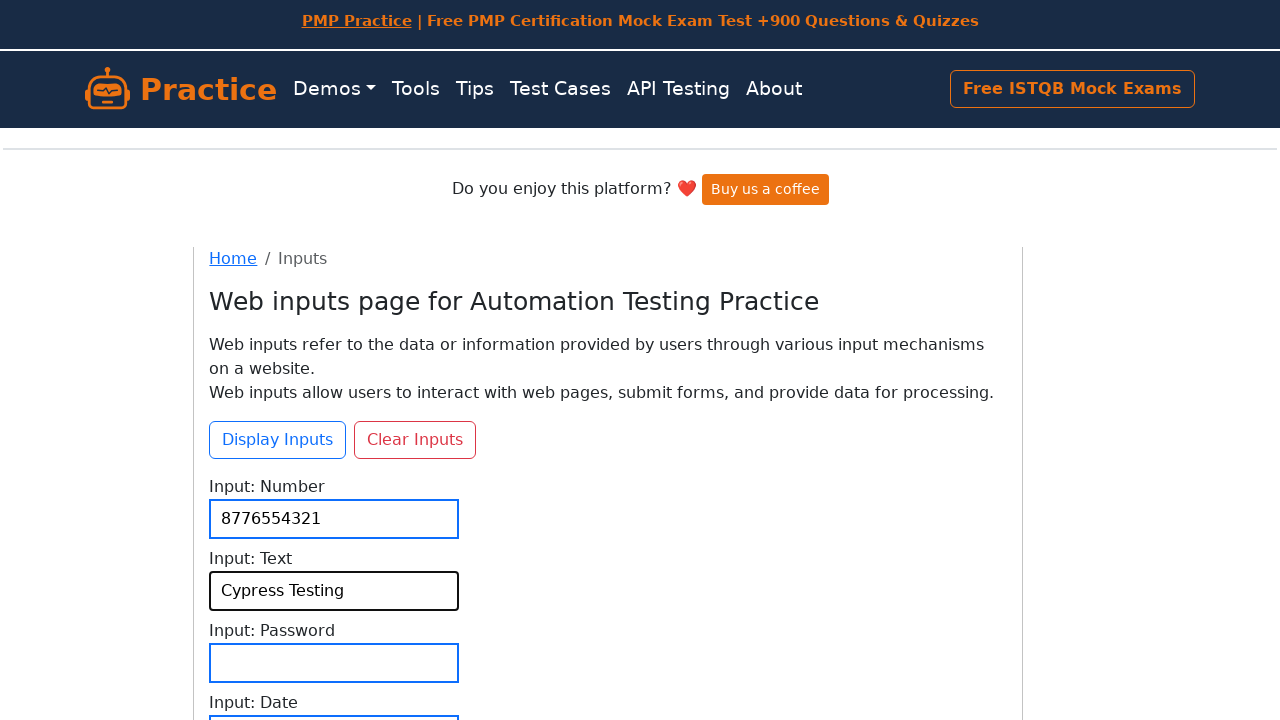

Filled password field with 'Password123' on #input-password
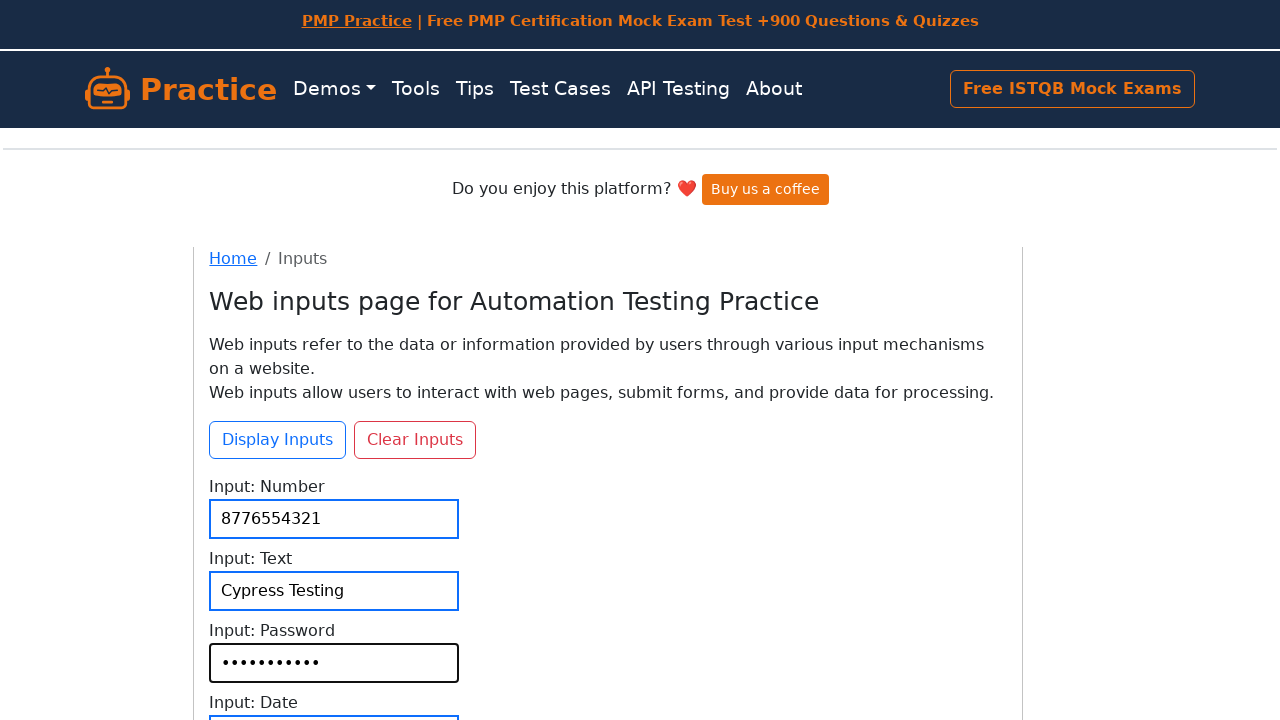

Filled date field with current date '2026-03-02' on input[name='input-date']
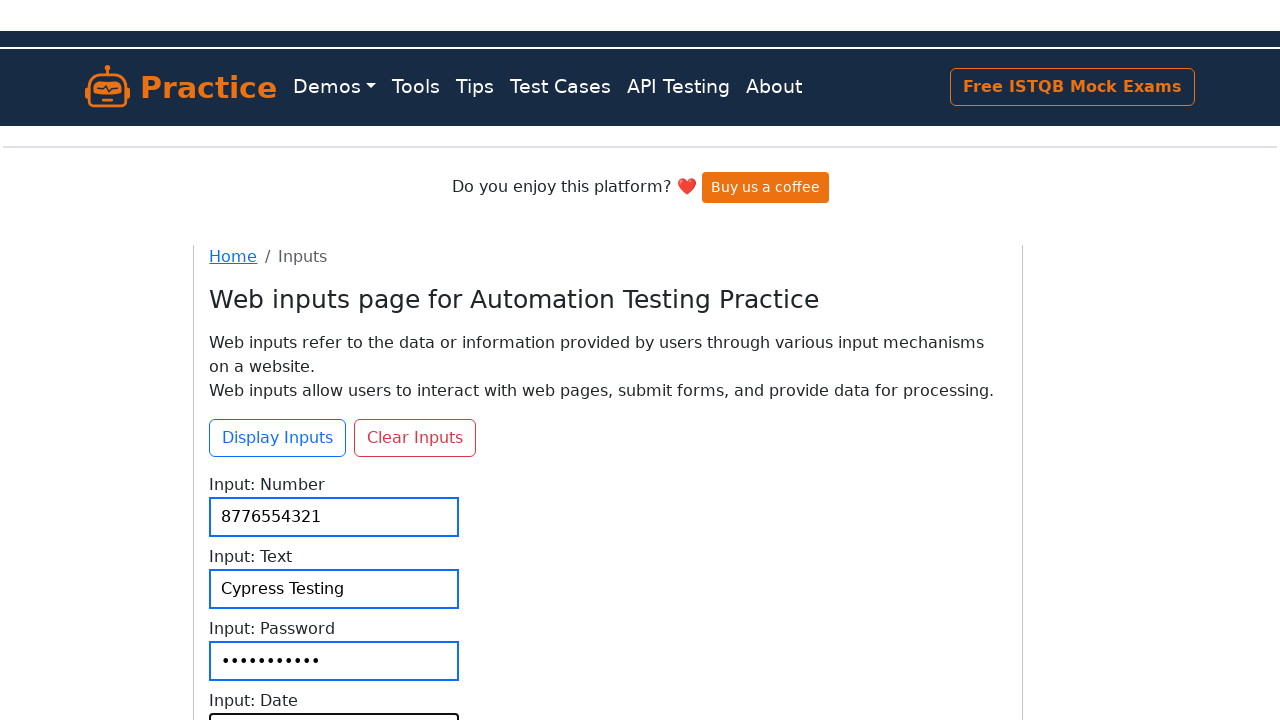

Clicked display button to show outputs at (278, 270) on #btn-display-inputs
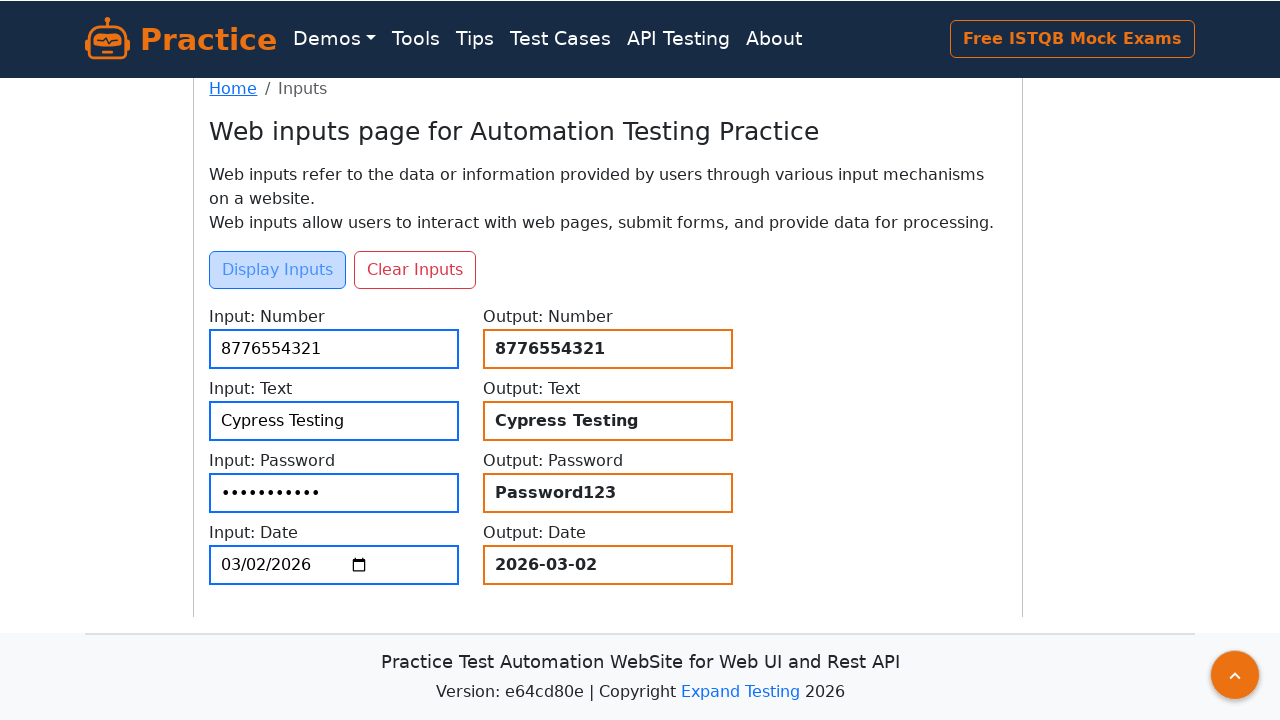

Waited for number output to appear
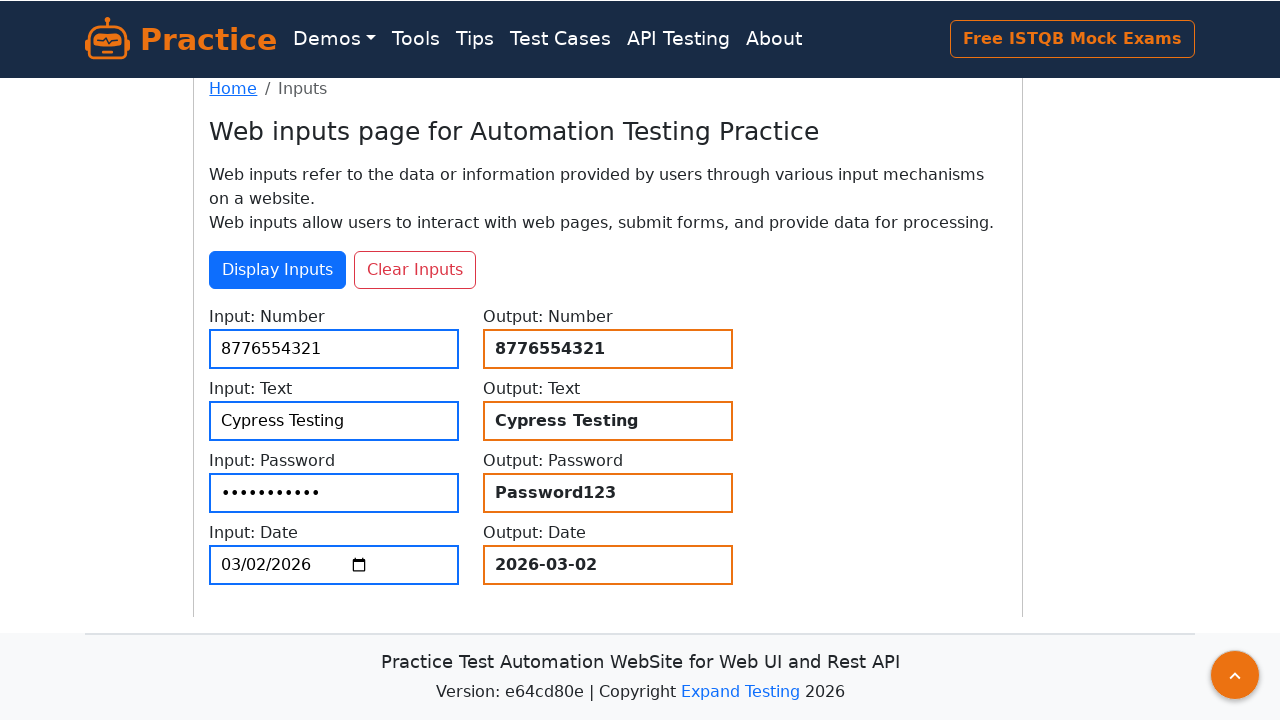

Number output is visible
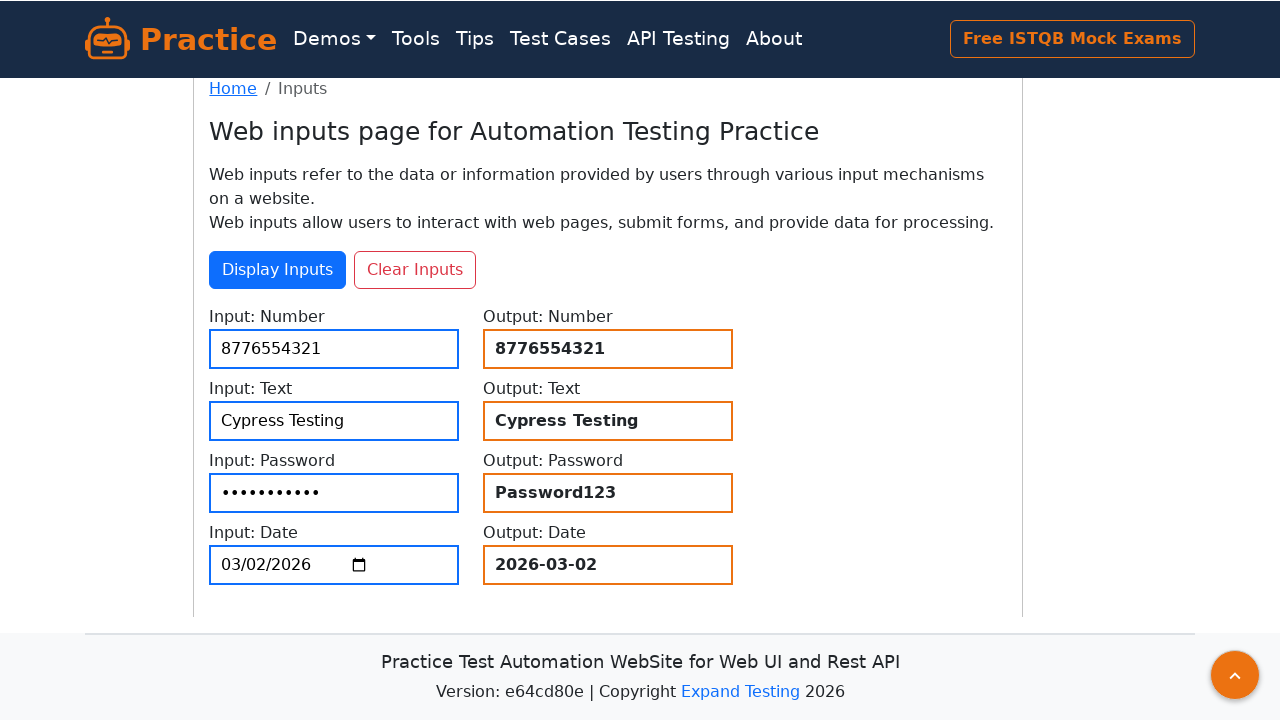

Text output is visible
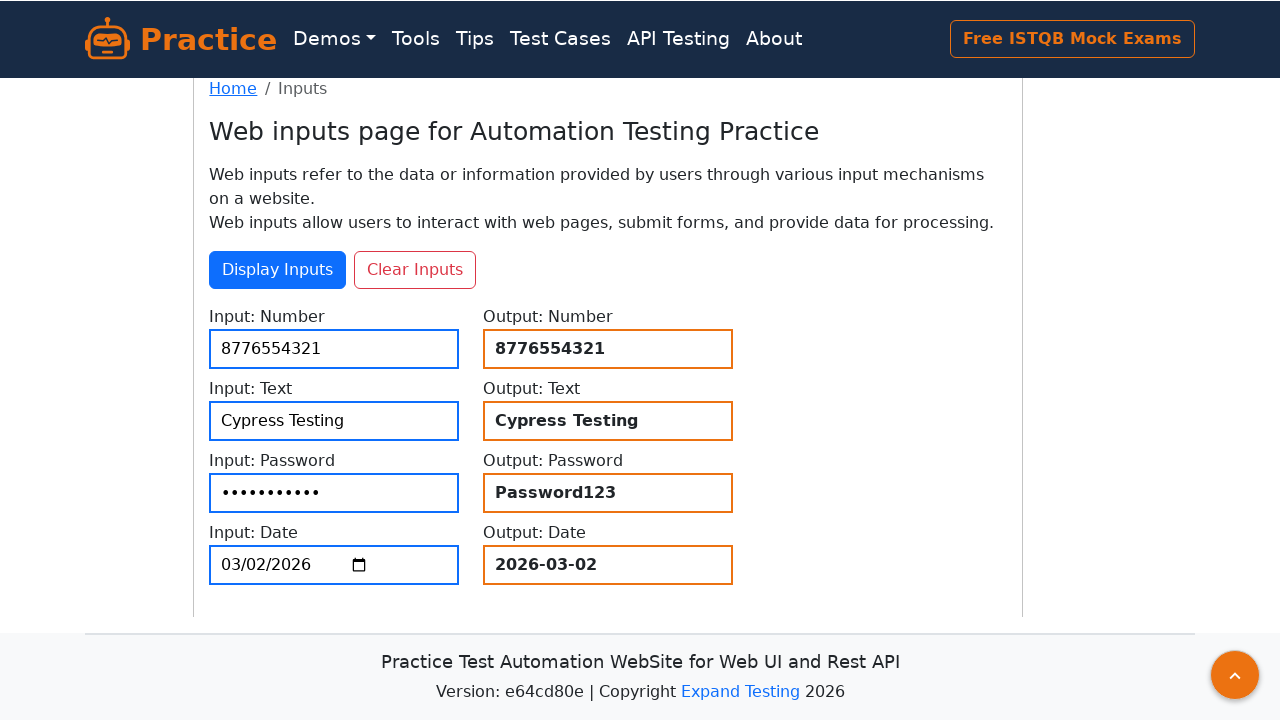

Password output is visible
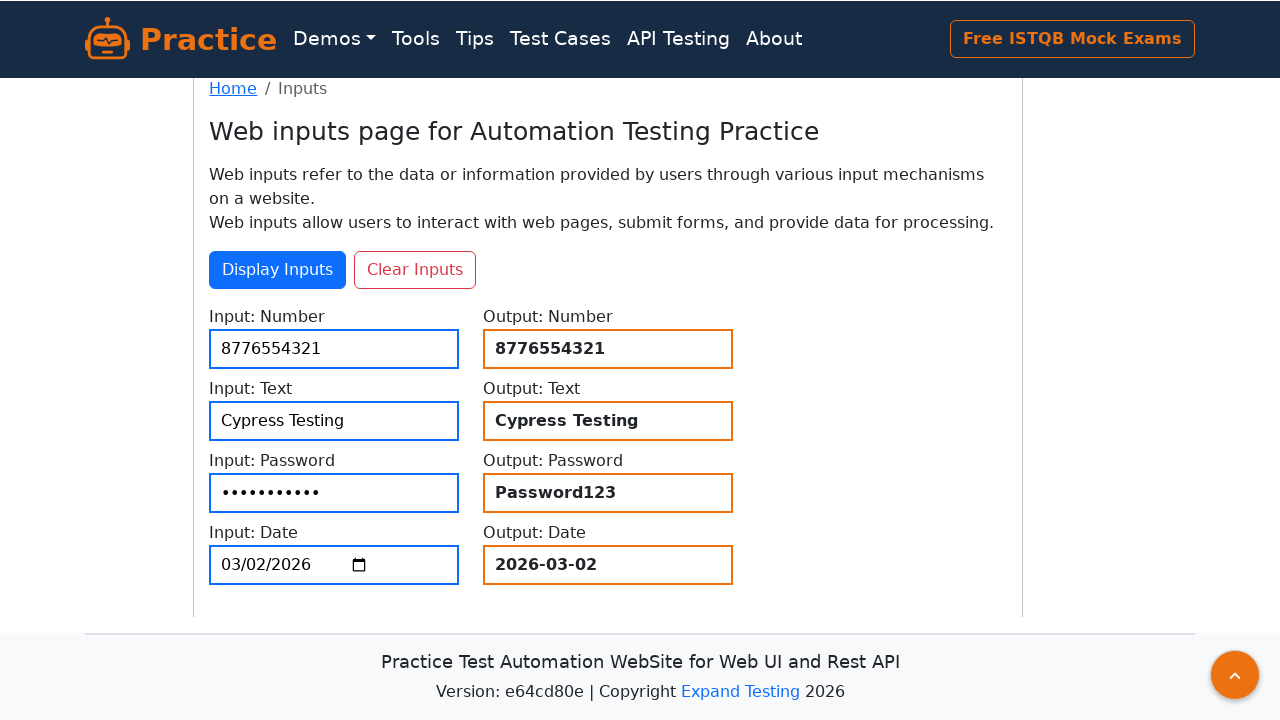

Date output is visible
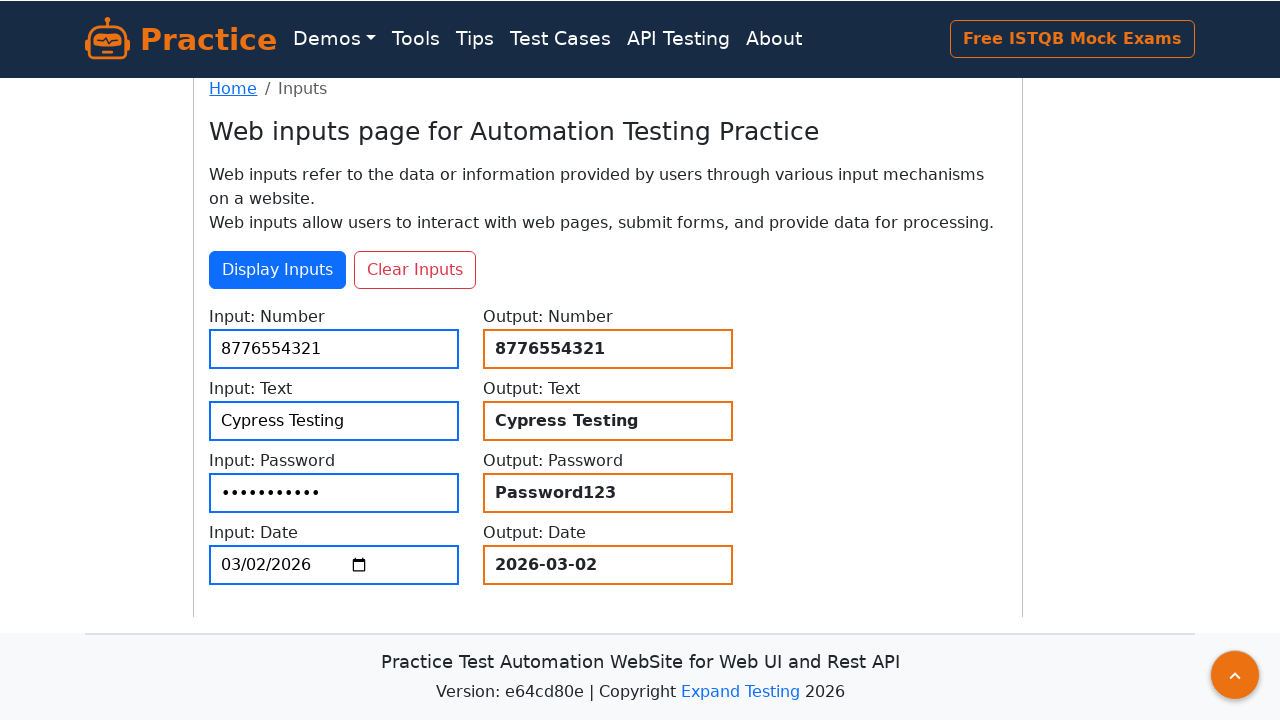

Clicked clear button to reset the form at (415, 270) on button.btn.btn-outline-danger.ms-2
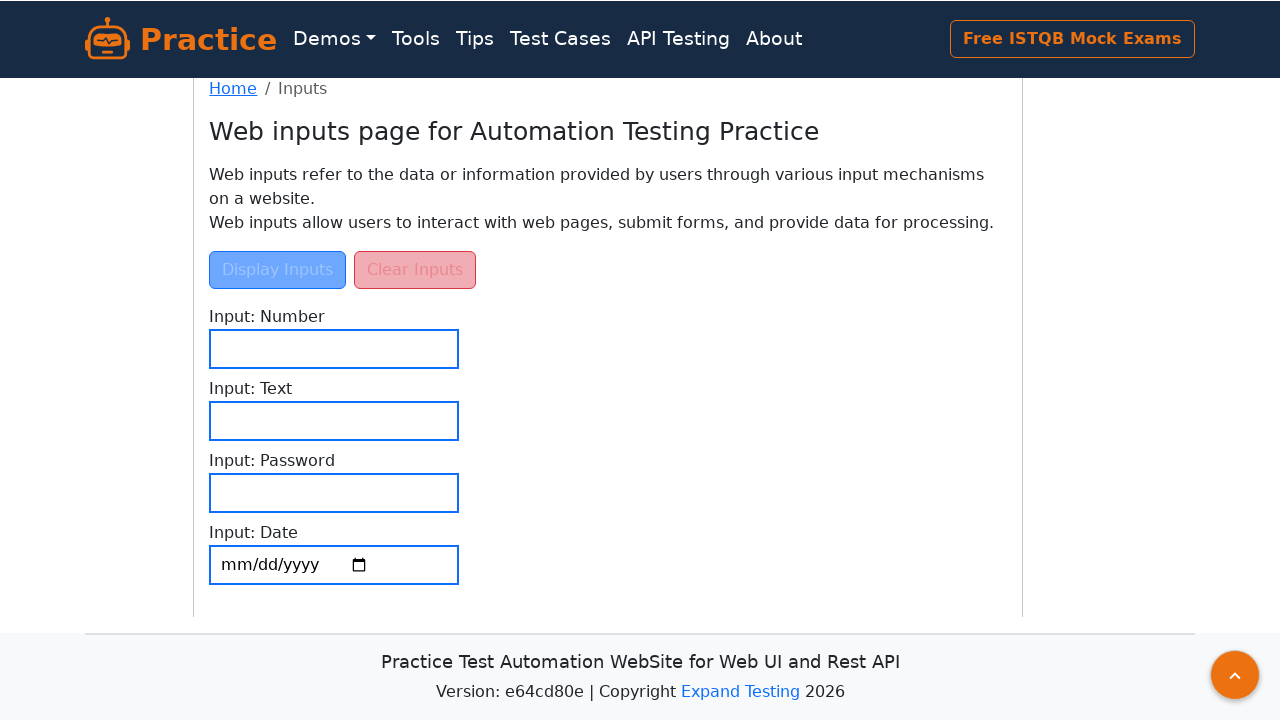

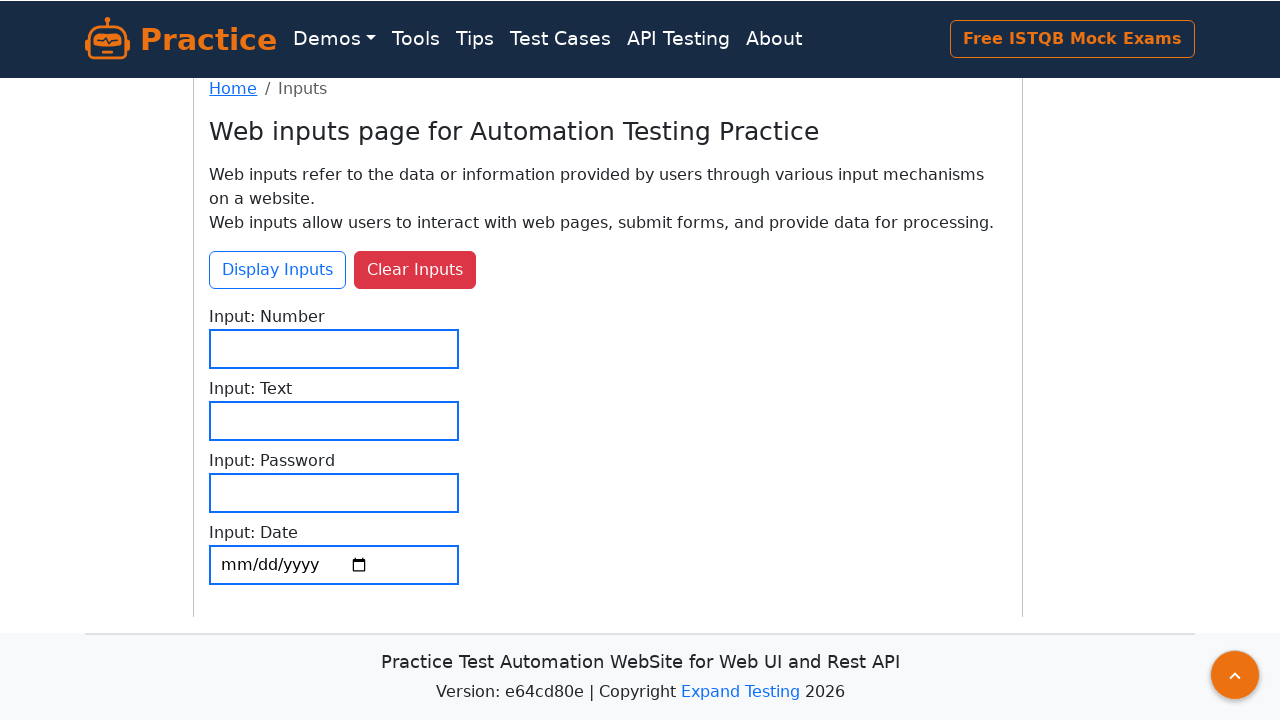